Tests right-click context menu functionality by right-clicking on an element, hovering over a menu item, and clicking it

Starting URL: http://swisnl.github.io/jQuery-contextMenu/demo.html

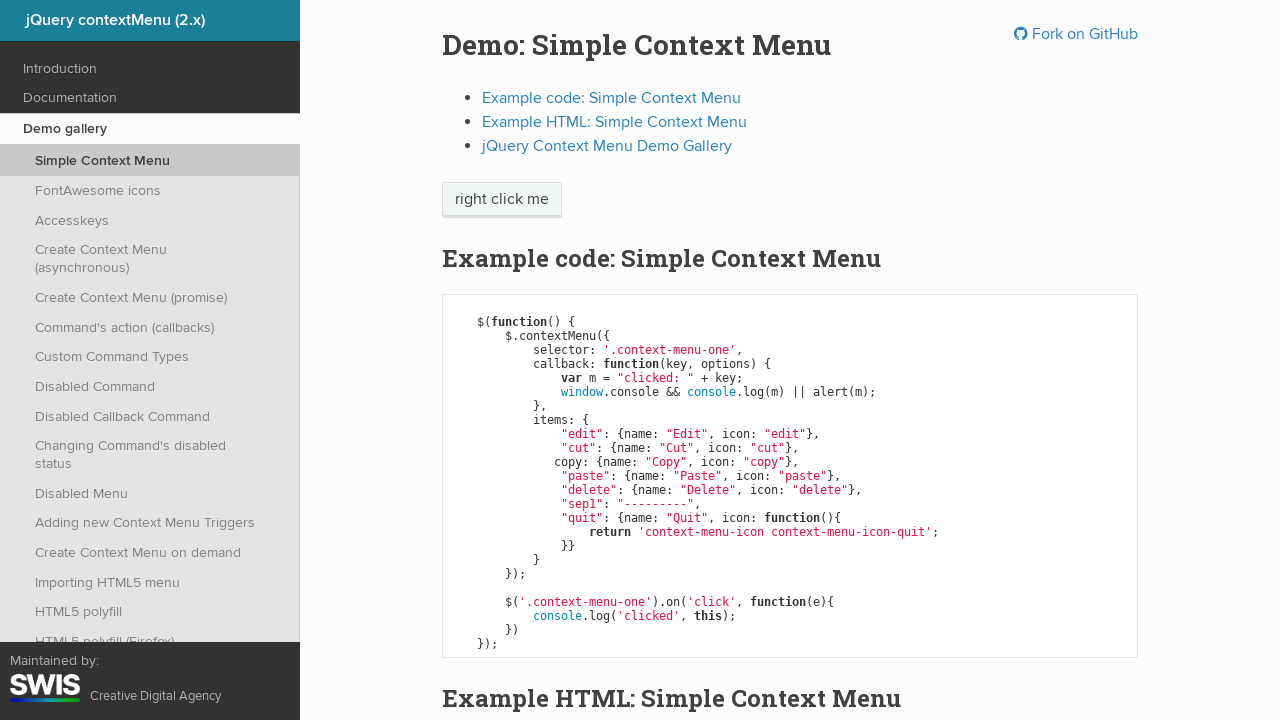

Right-clicked on the context menu button to open the context menu at (502, 200) on .context-menu-one.btn.btn-neutral
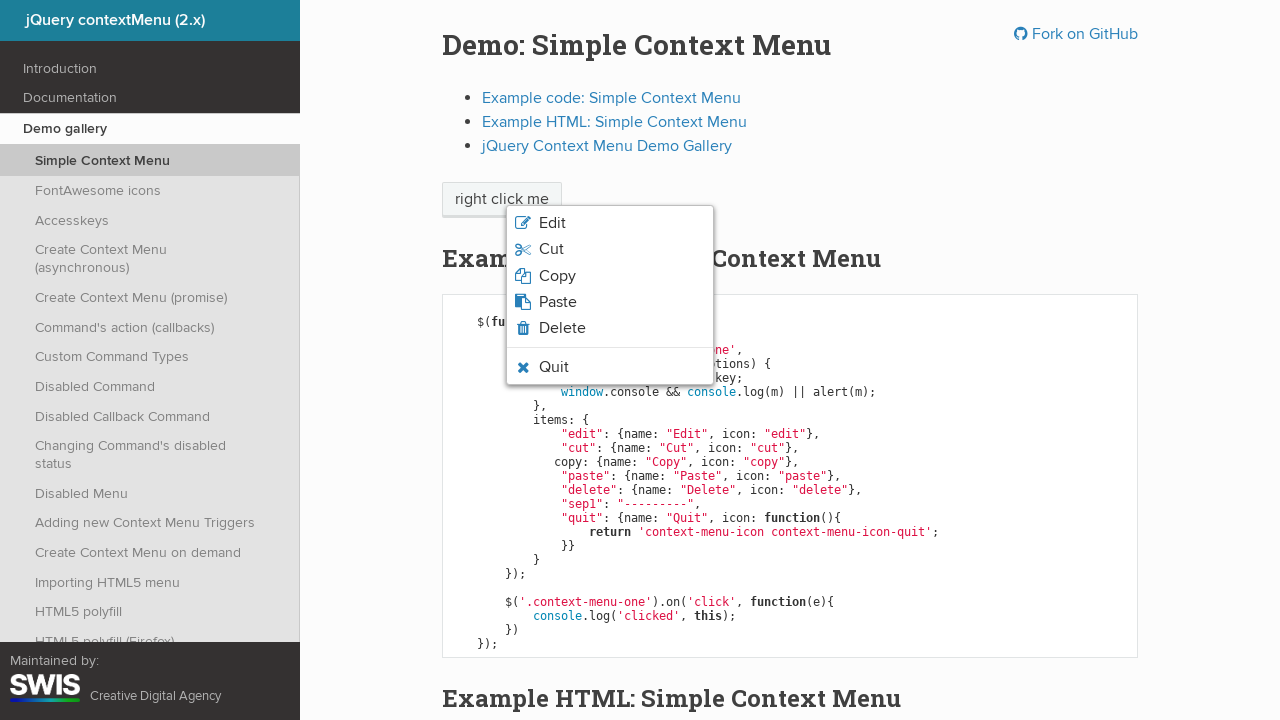

Hovered over the Quit menu item at (610, 367) on .context-menu-item.context-menu-icon.context-menu-icon-quit
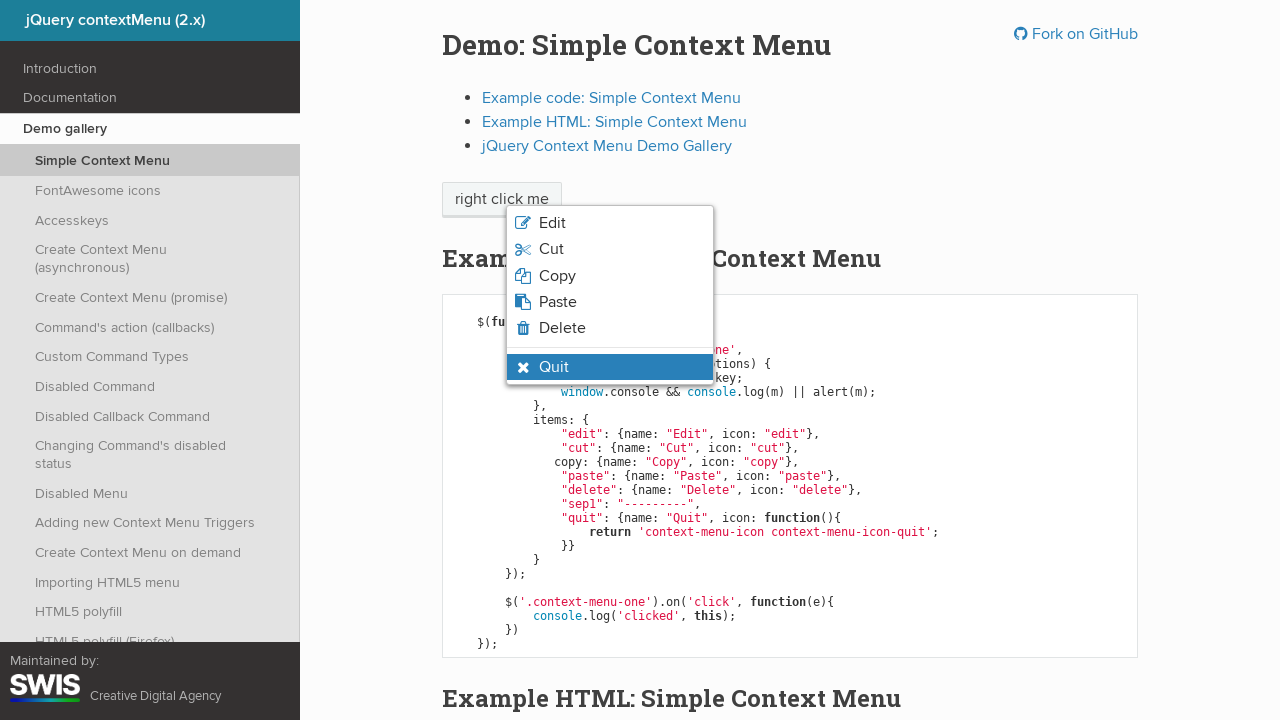

Clicked the Quit menu item at (610, 367) on .context-menu-item.context-menu-icon.context-menu-icon-quit.context-menu-visible
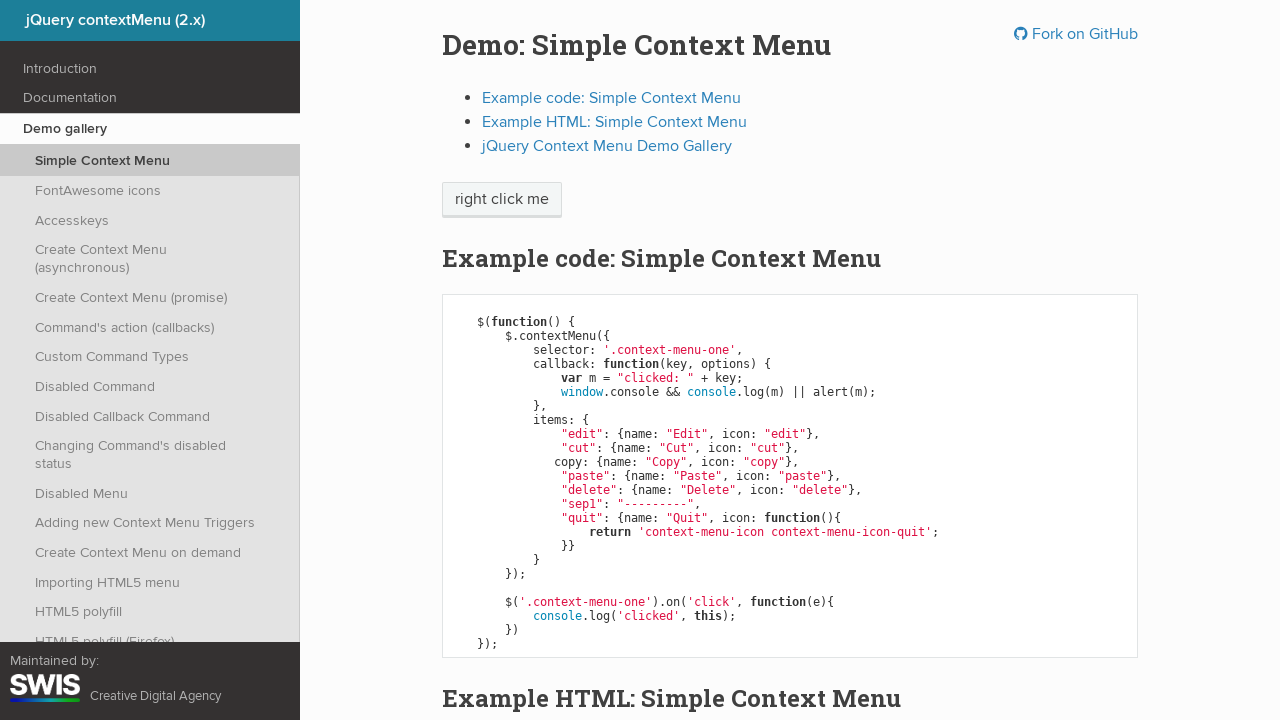

Accepted the alert dialog
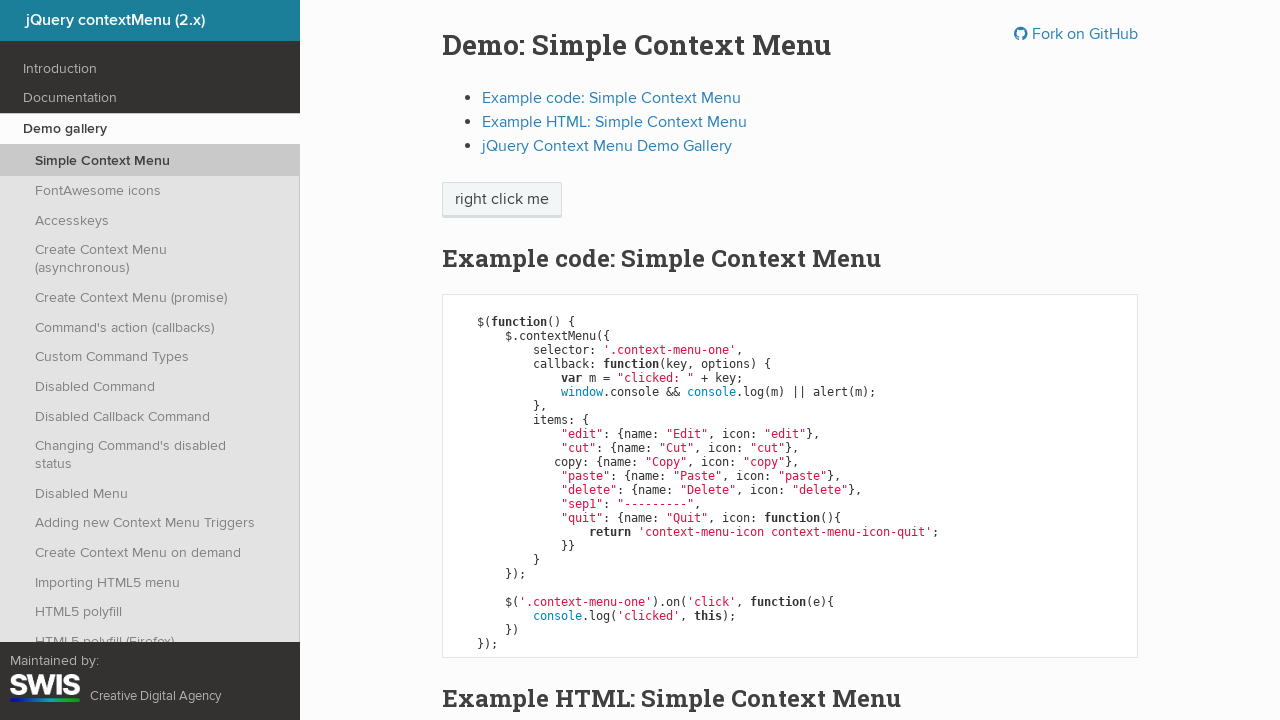

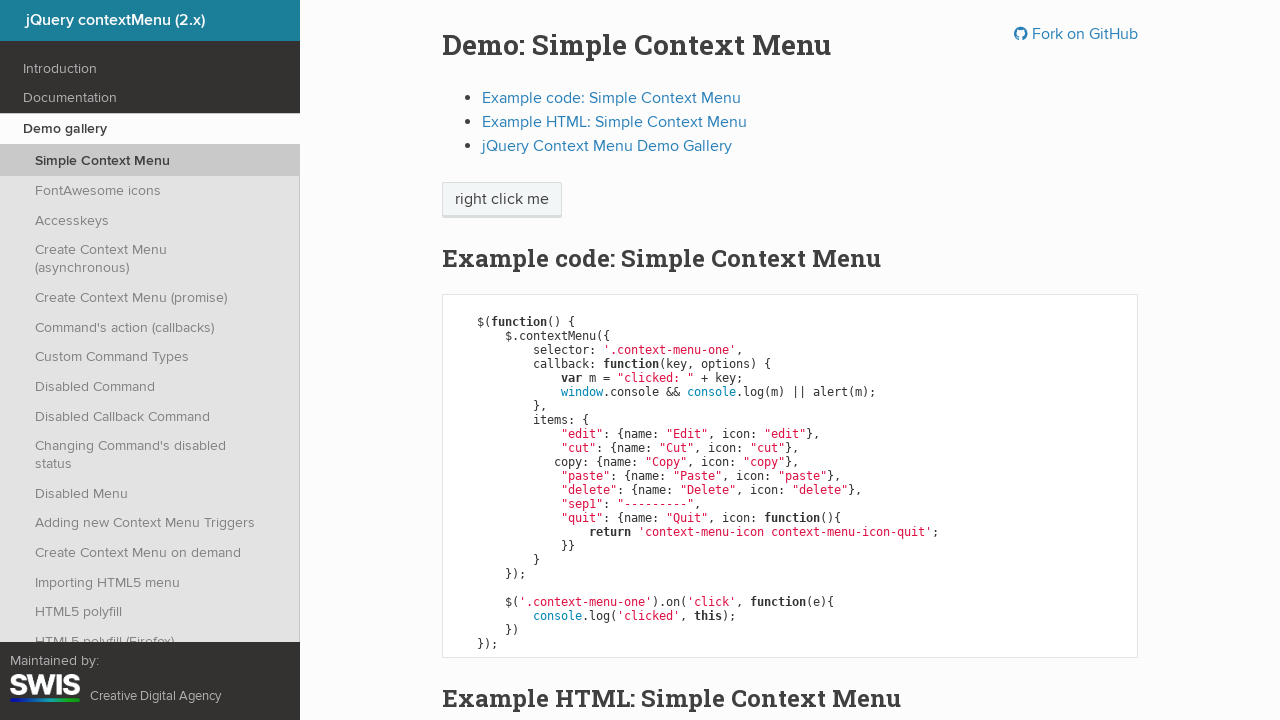